Tests a registration form by filling all required input fields in the first block section, submitting the form, and verifying that a success message is displayed.

Starting URL: http://suninjuly.github.io/registration2.html

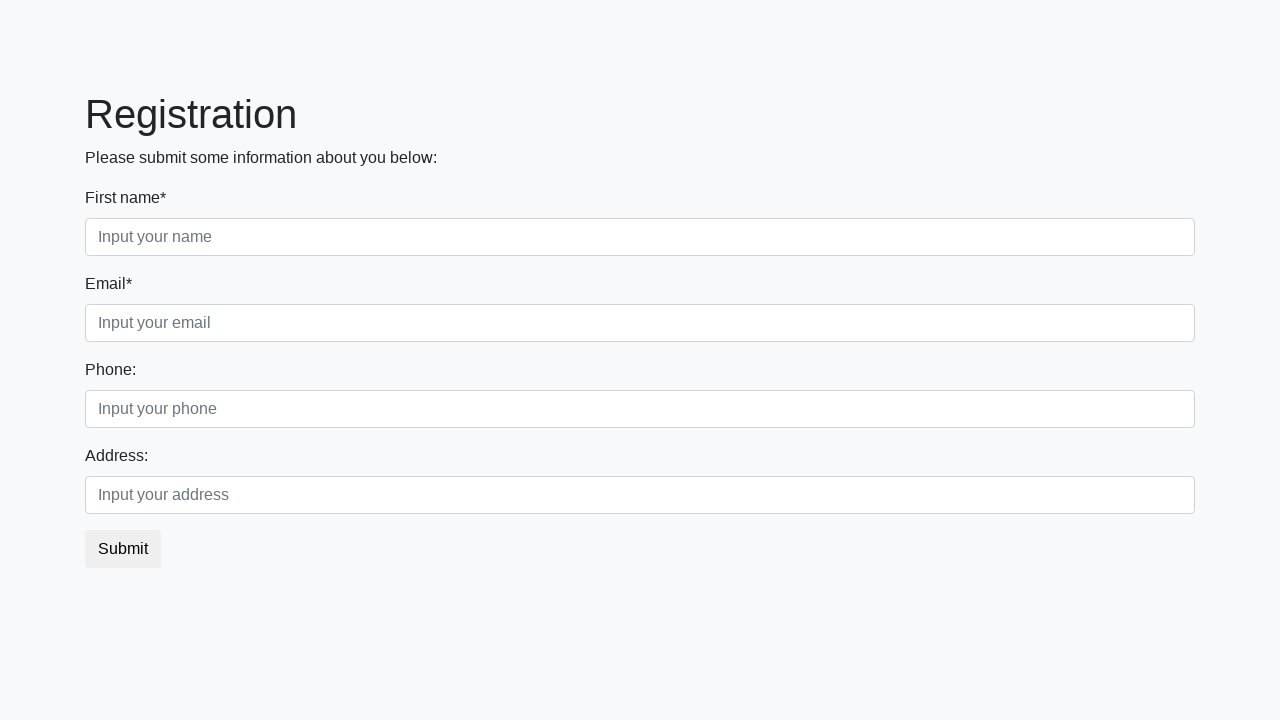

Filled input field with 'Test Answer' on .first_block .form-group input >> nth=0
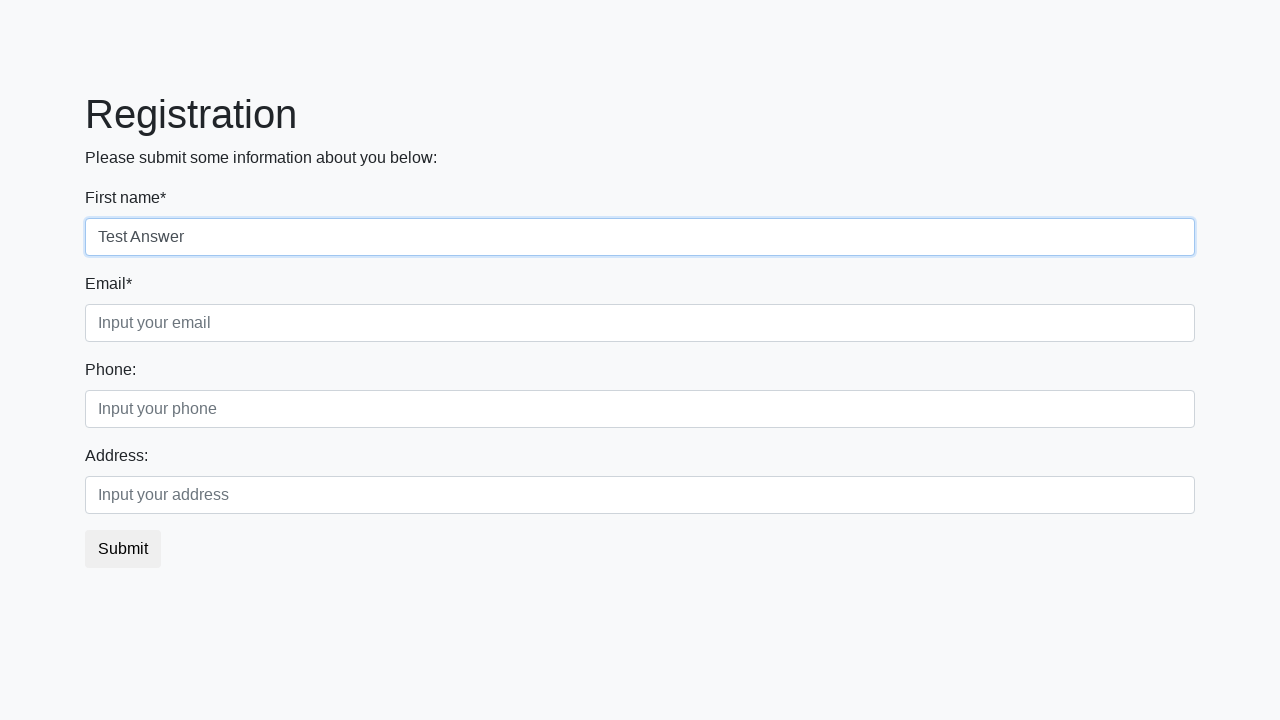

Filled input field with 'Test Answer' on .first_block .form-group input >> nth=1
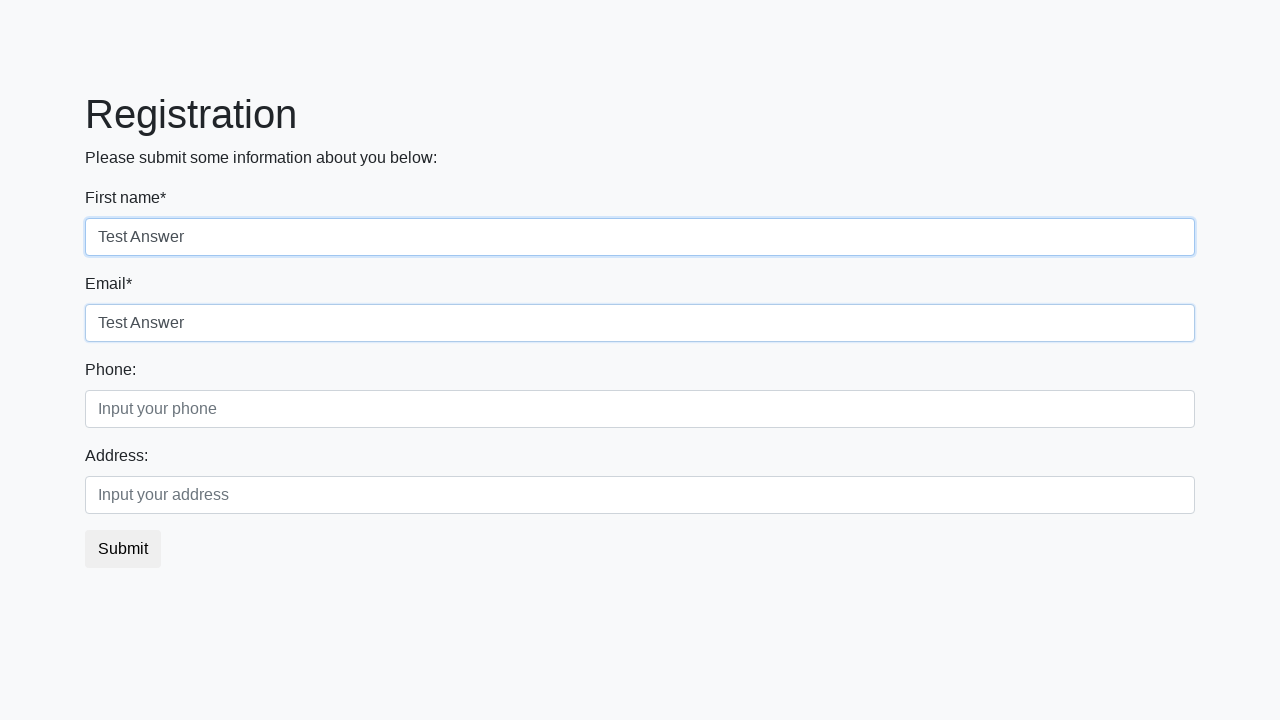

Clicked submit button to submit registration form at (123, 549) on button.btn
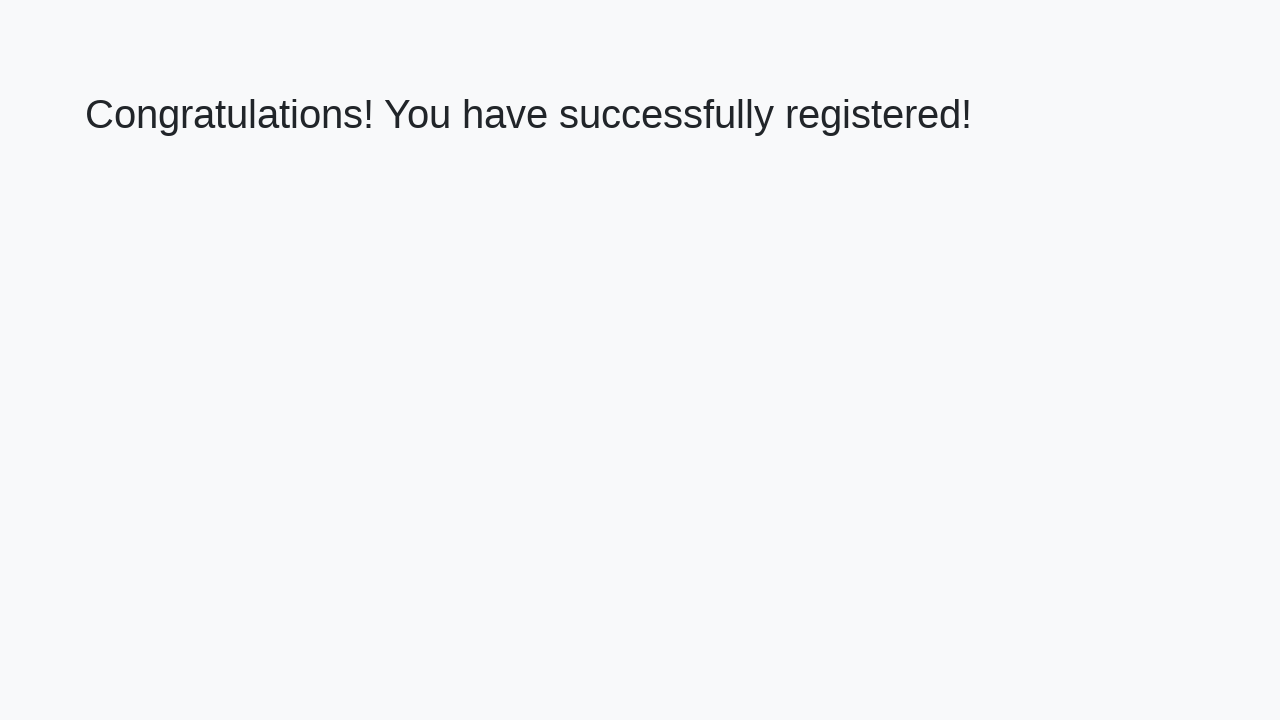

Success message heading loaded after form submission
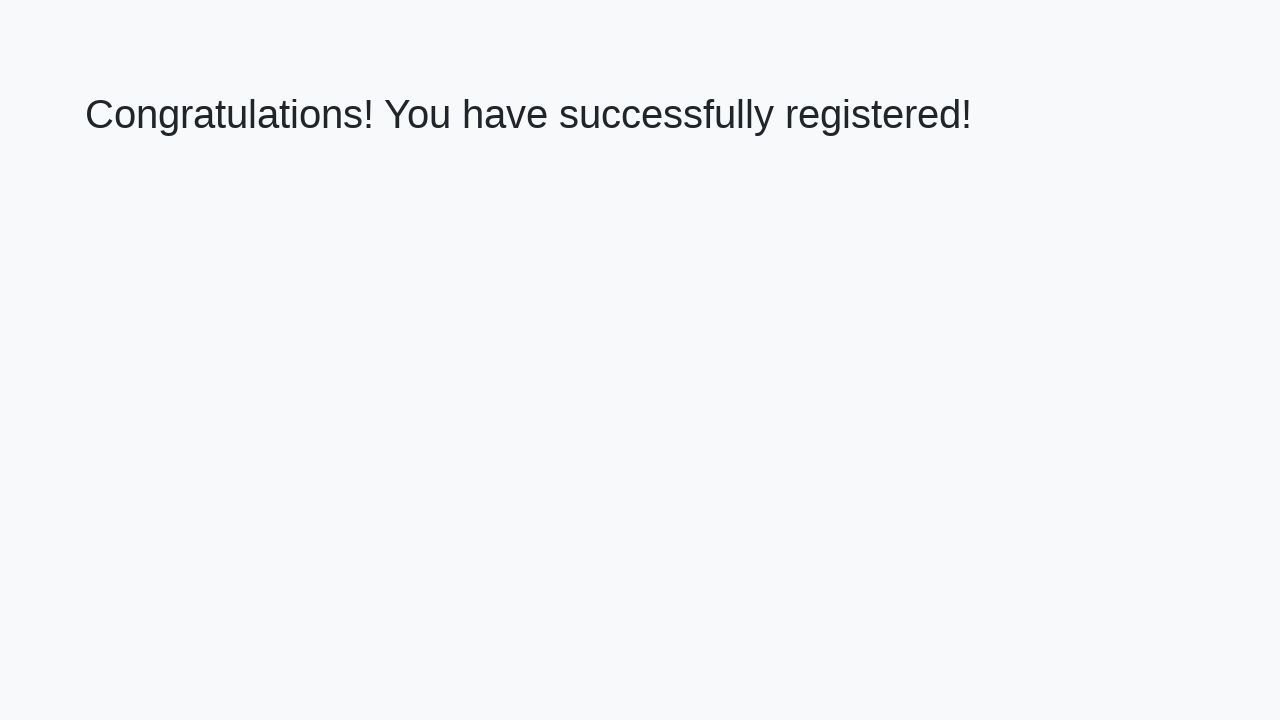

Retrieved success message text content
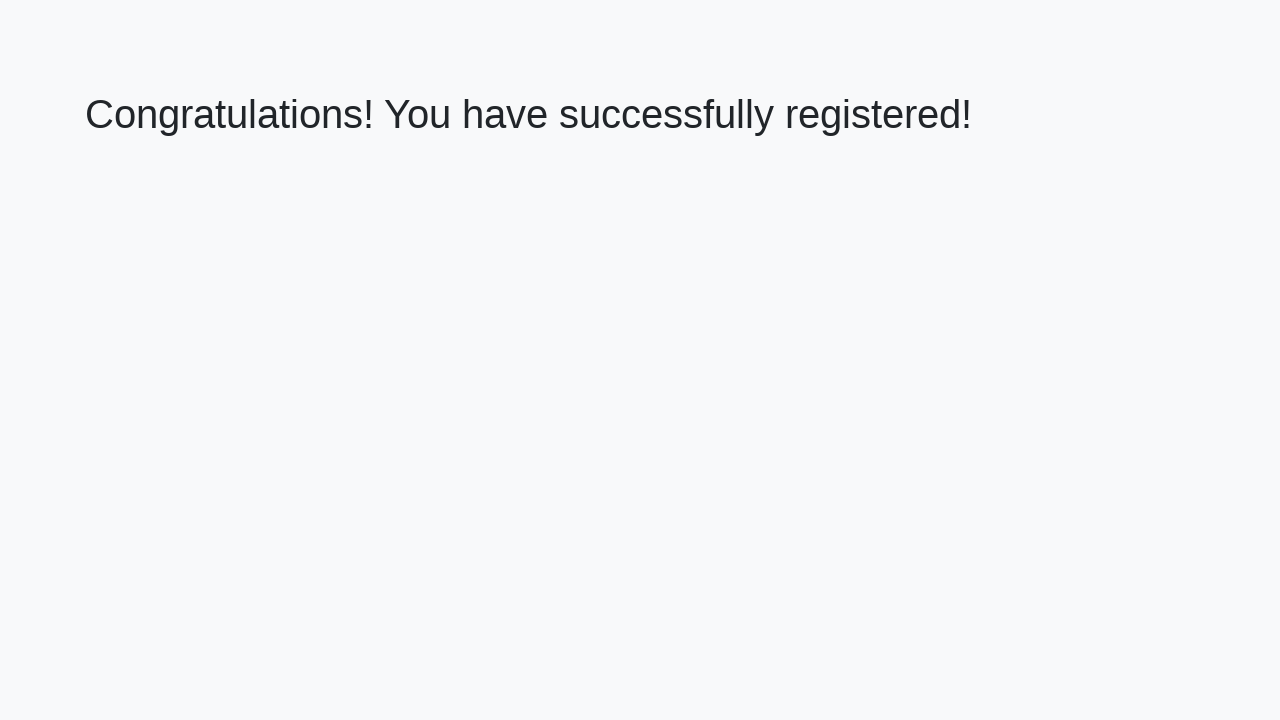

Verified success message: 'Congratulations! You have successfully registered!'
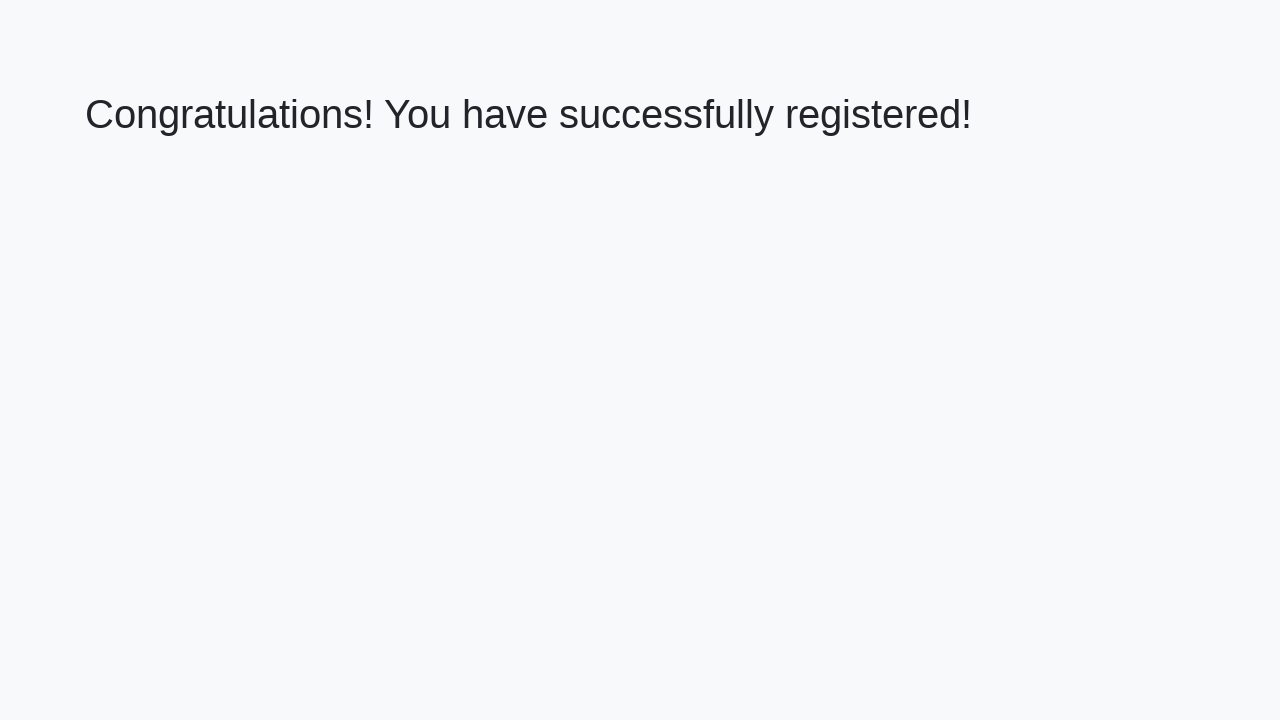

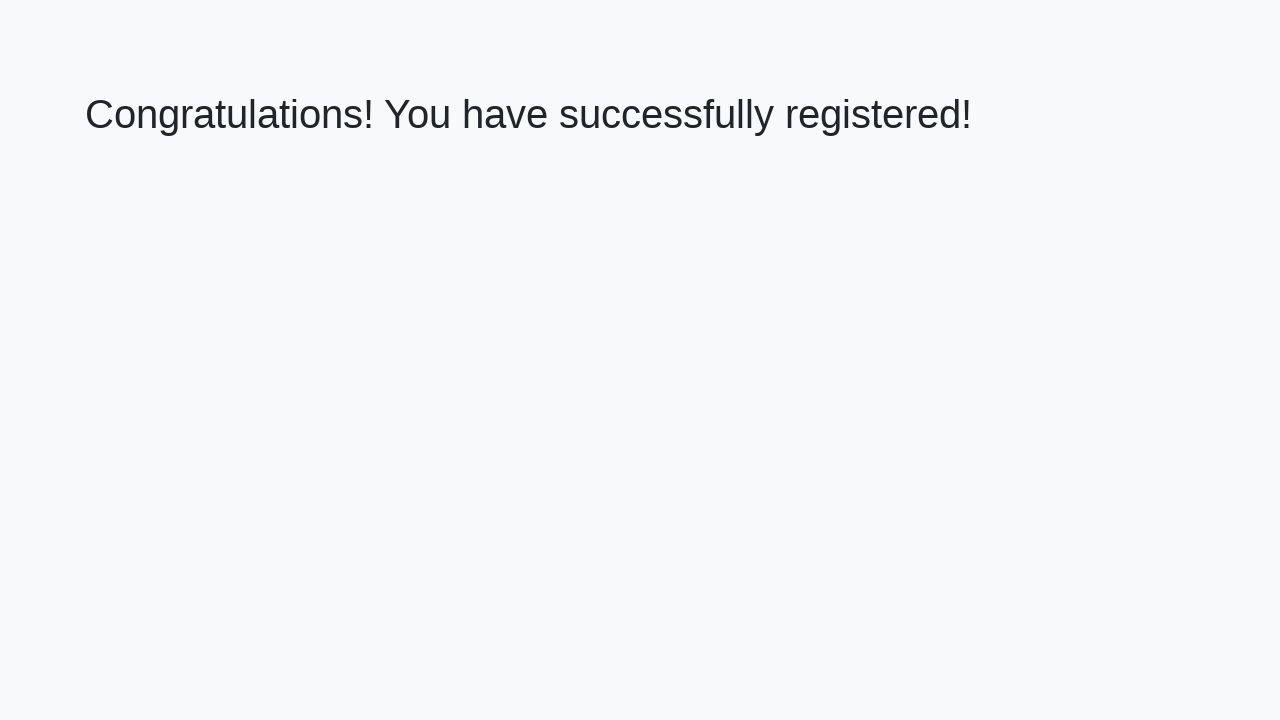